Tests JavaScript prompt alert functionality by clicking on the alert with textbox tab, triggering a prompt alert, entering text into it, and accepting the alert

Starting URL: https://demo.automationtesting.in/Alerts.html

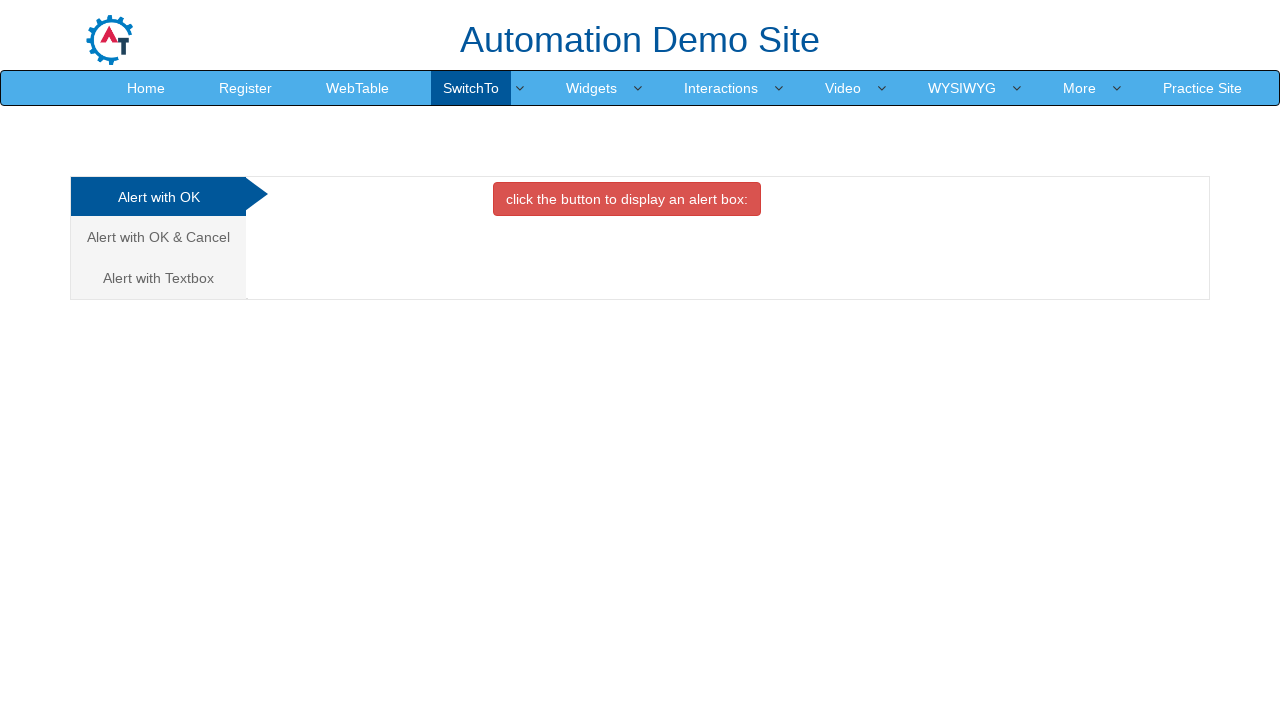

Clicked on 'Alert with Textbox' tab at (158, 278) on xpath=//a[text()='Alert with Textbox ']
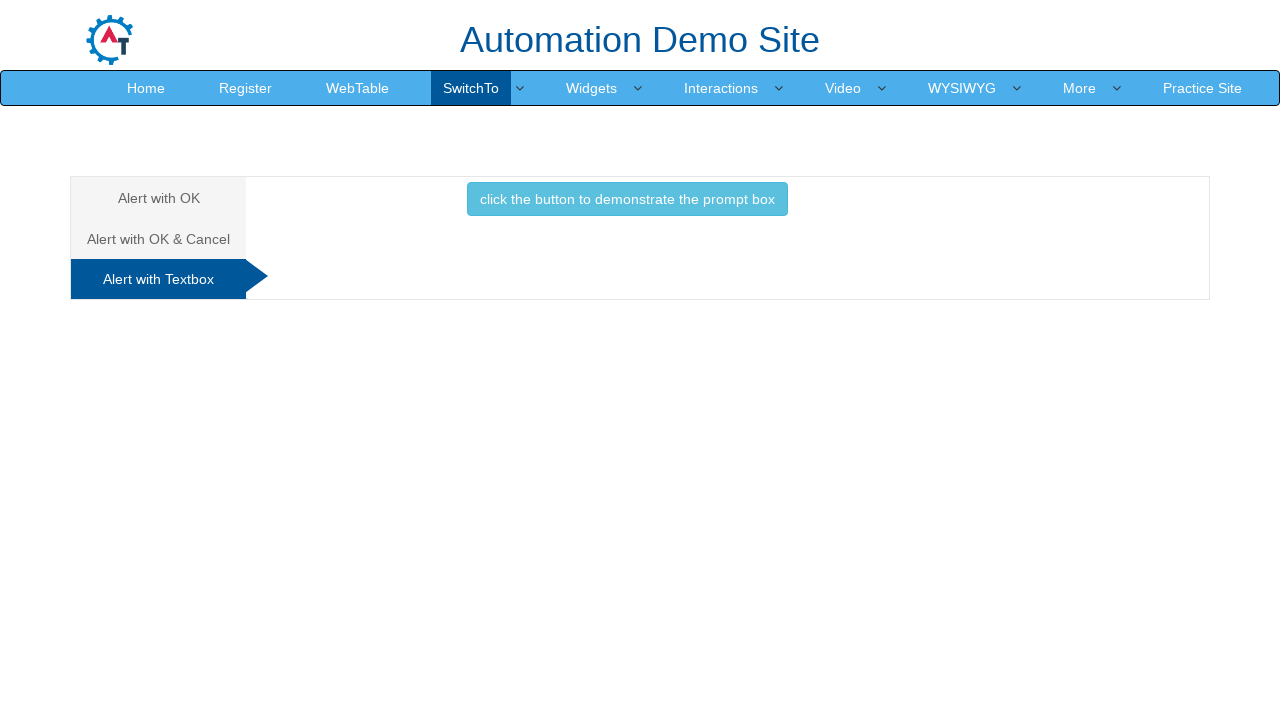

Clicked button to trigger prompt alert at (627, 199) on xpath=//button[@onclick='promptbox()']
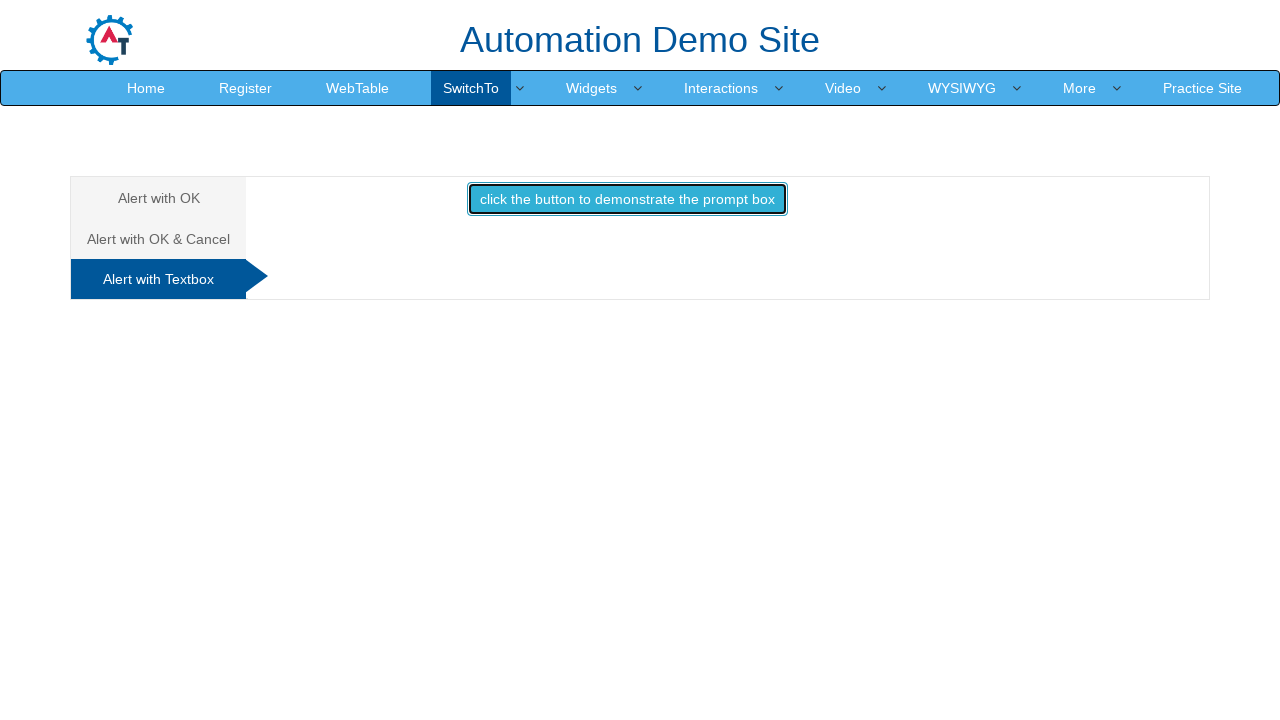

Set up dialog handler to accept prompt with text 'Samantha'
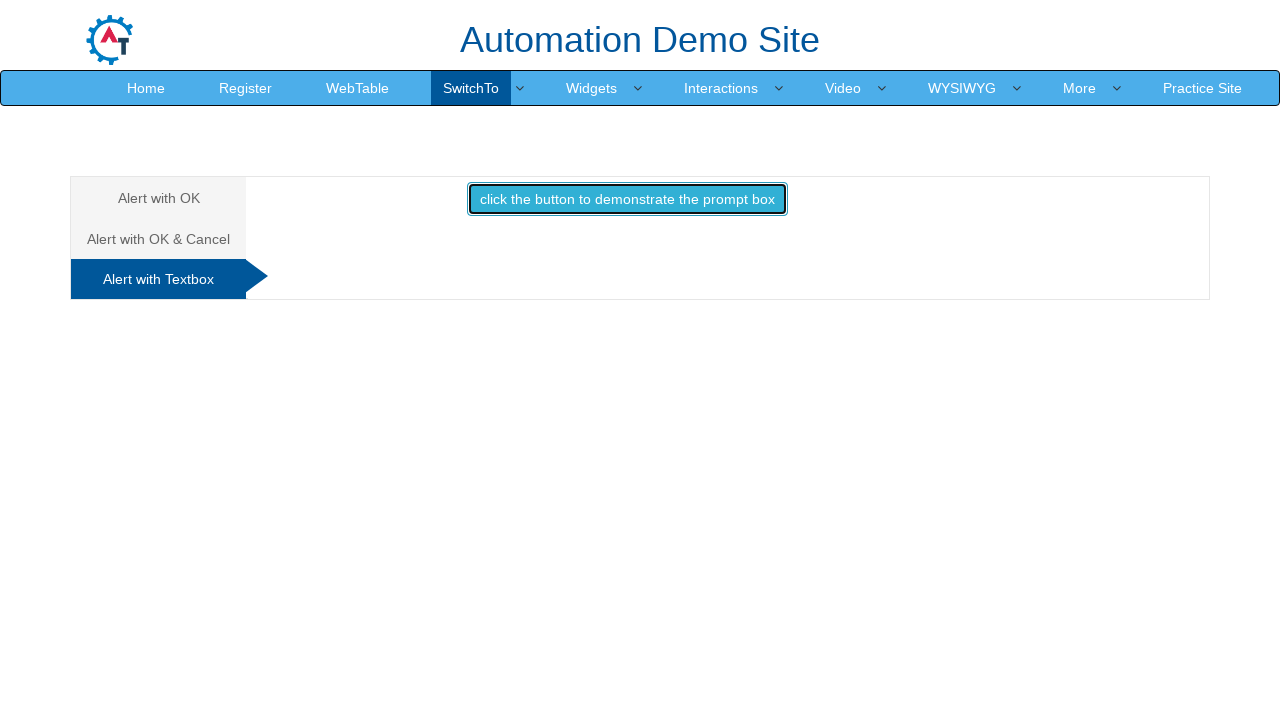

Clicked button again to trigger the prompt dialog at (627, 199) on xpath=//button[@onclick='promptbox()']
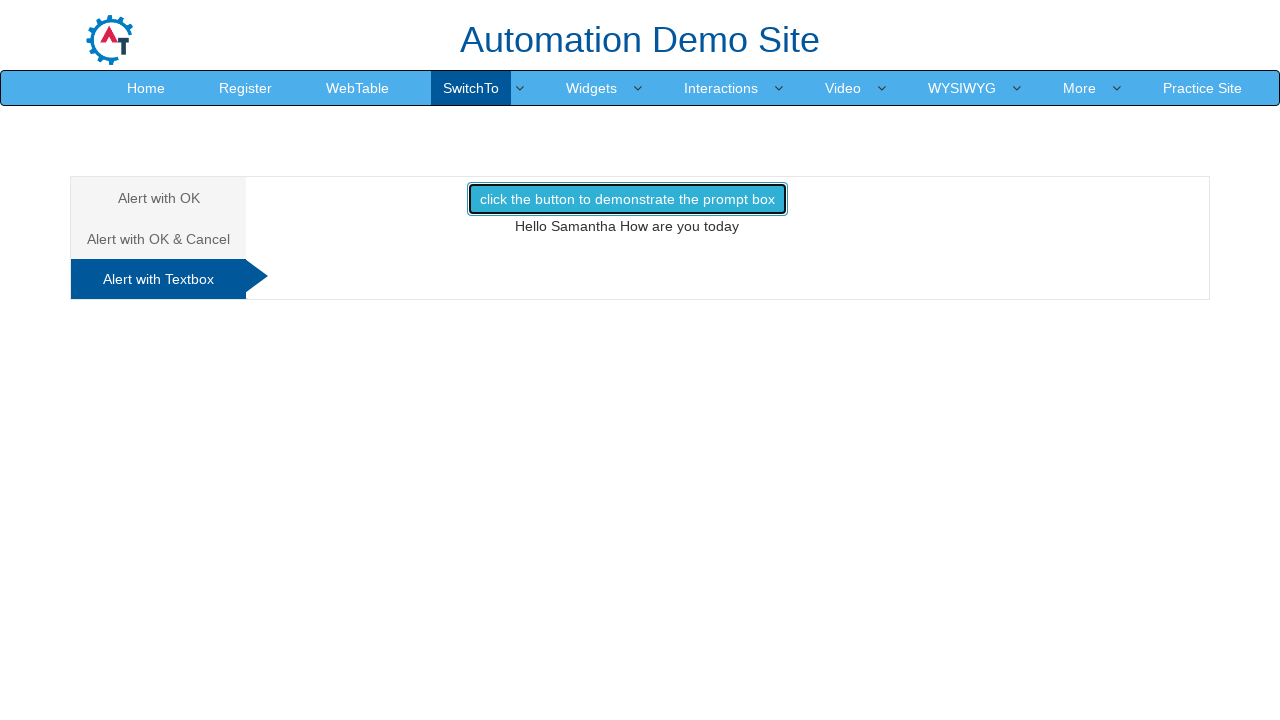

Waited for dialog interaction to complete
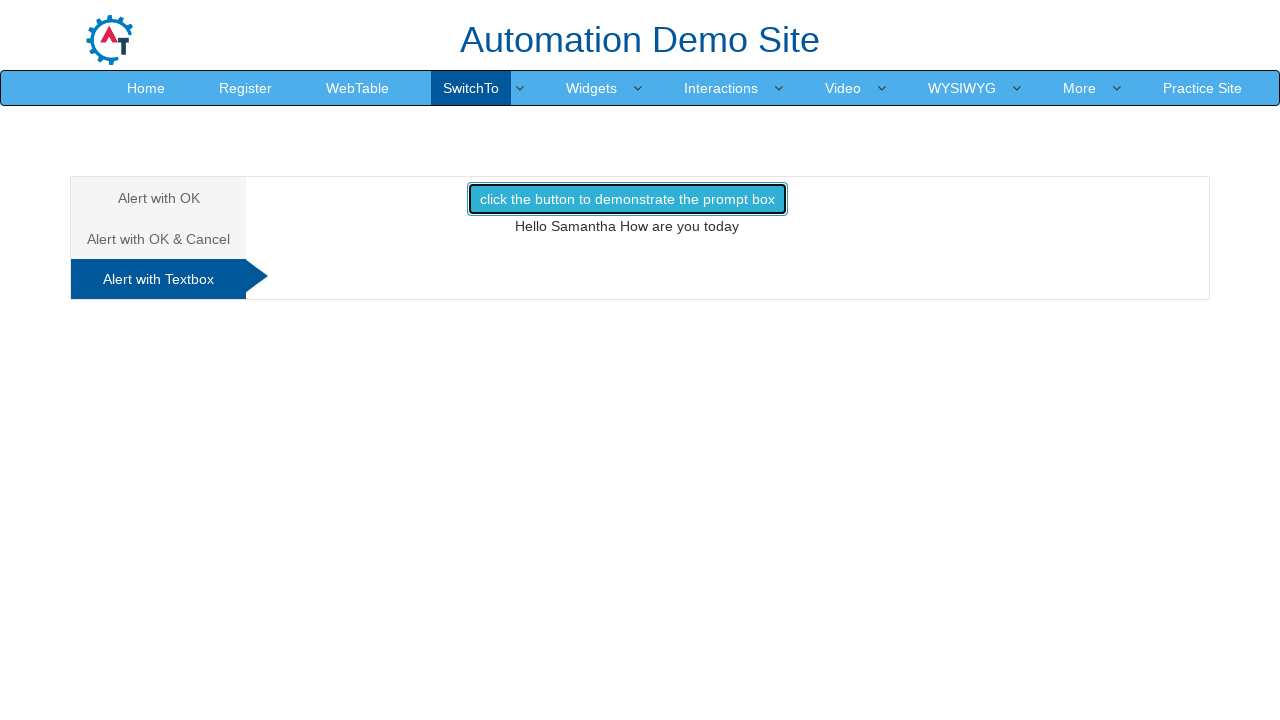

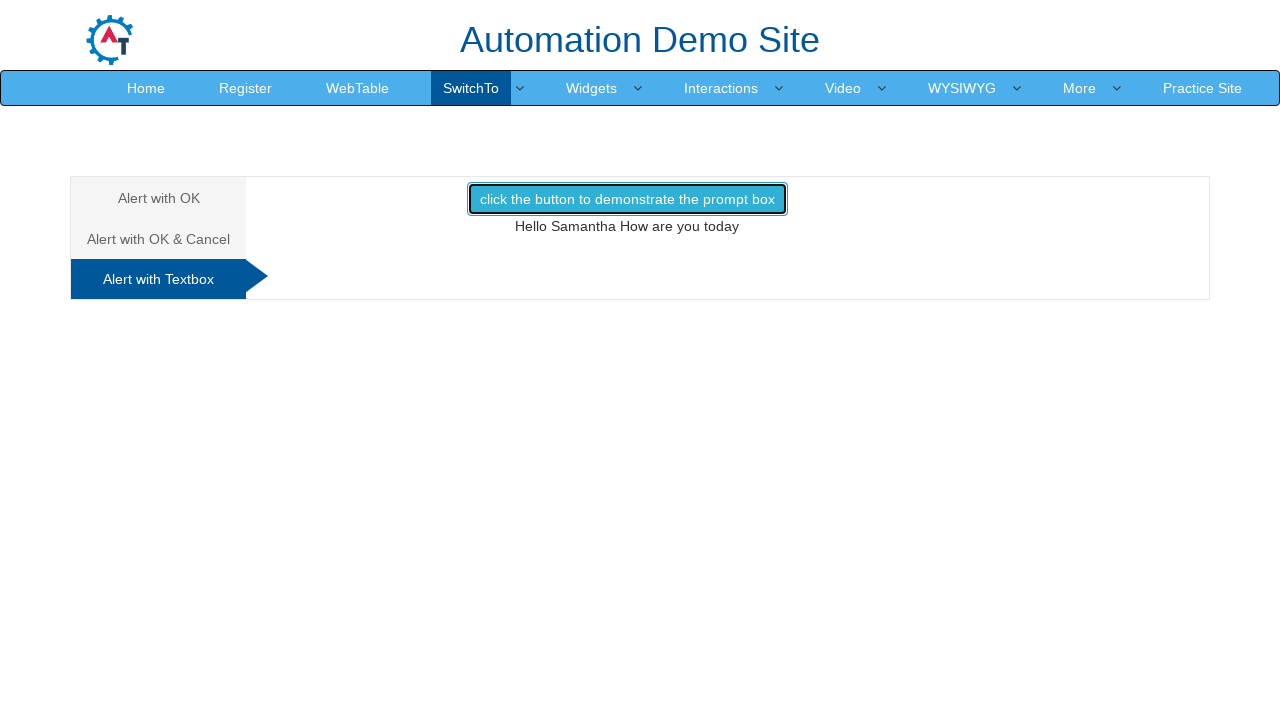